Tests form validation by submitting a trial signup form with invalid email format and verifying error display

Starting URL: https://www.amocrm.ru/

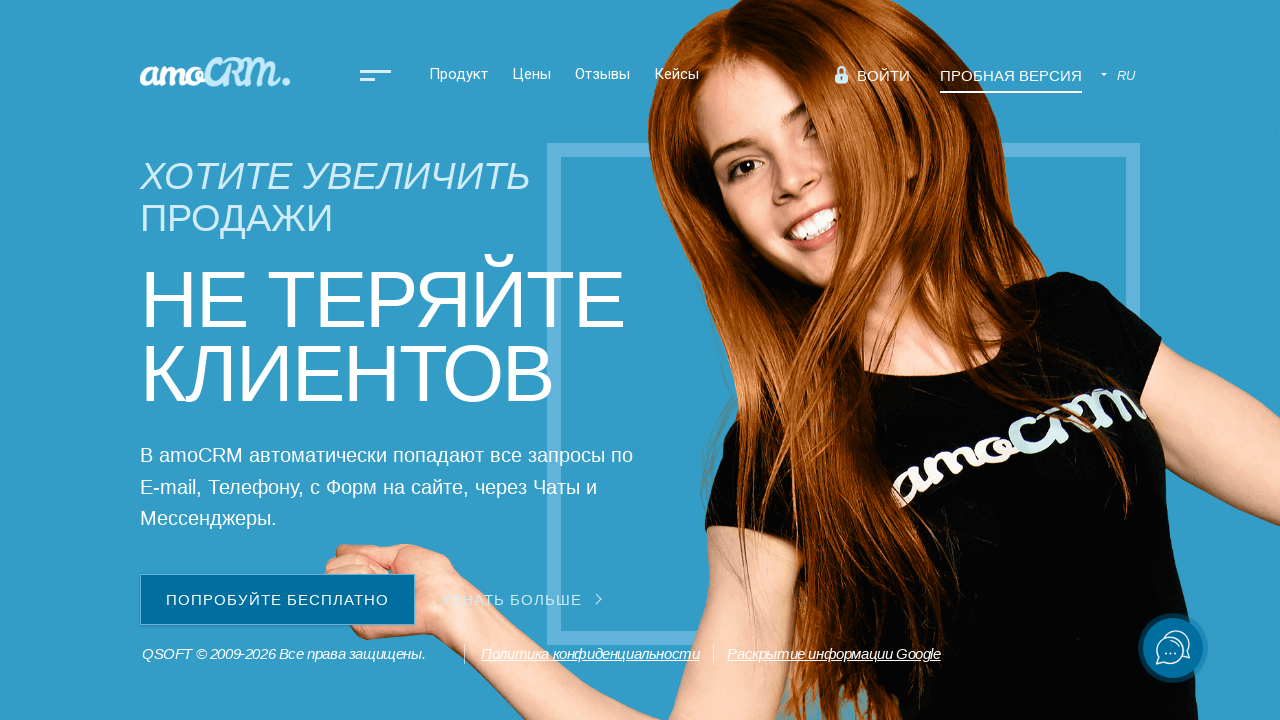

Clicked on trial signup link at (1011, 76) on .page_header__auth__trial_link
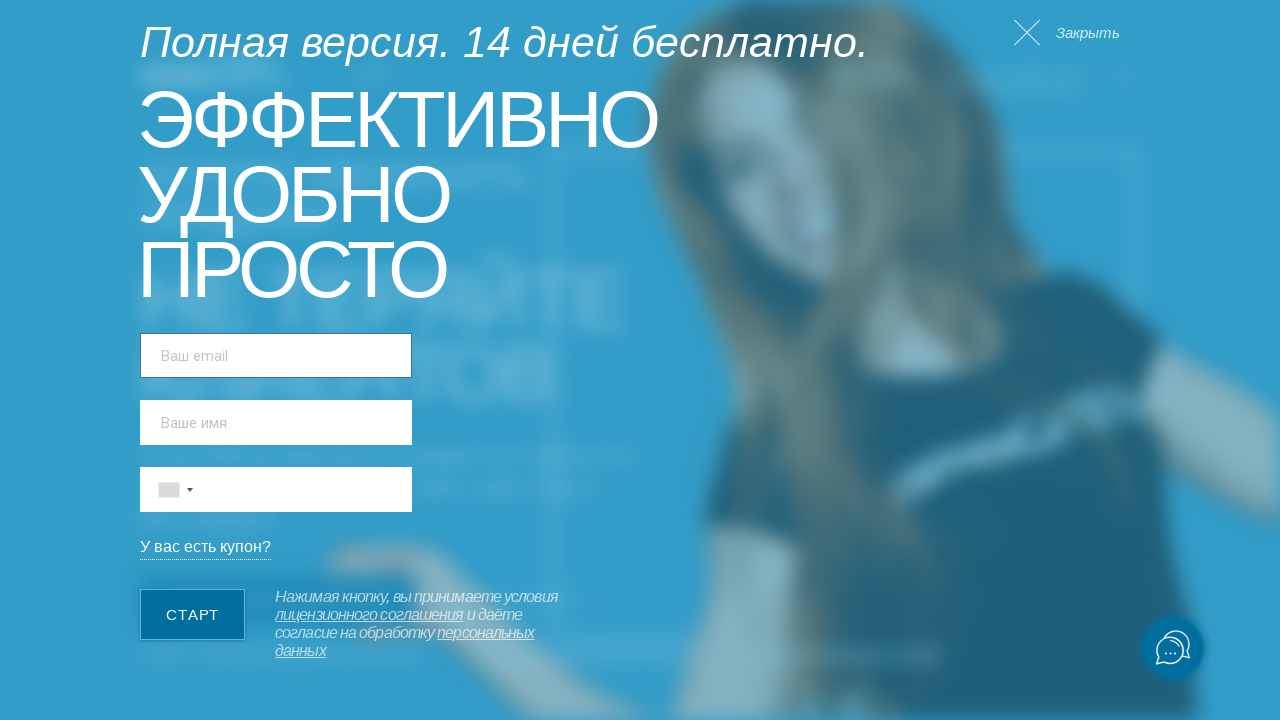

Filled email field with invalid format 'karina.kgmail.com' (missing @) on input[name='signup[data][user_name]']
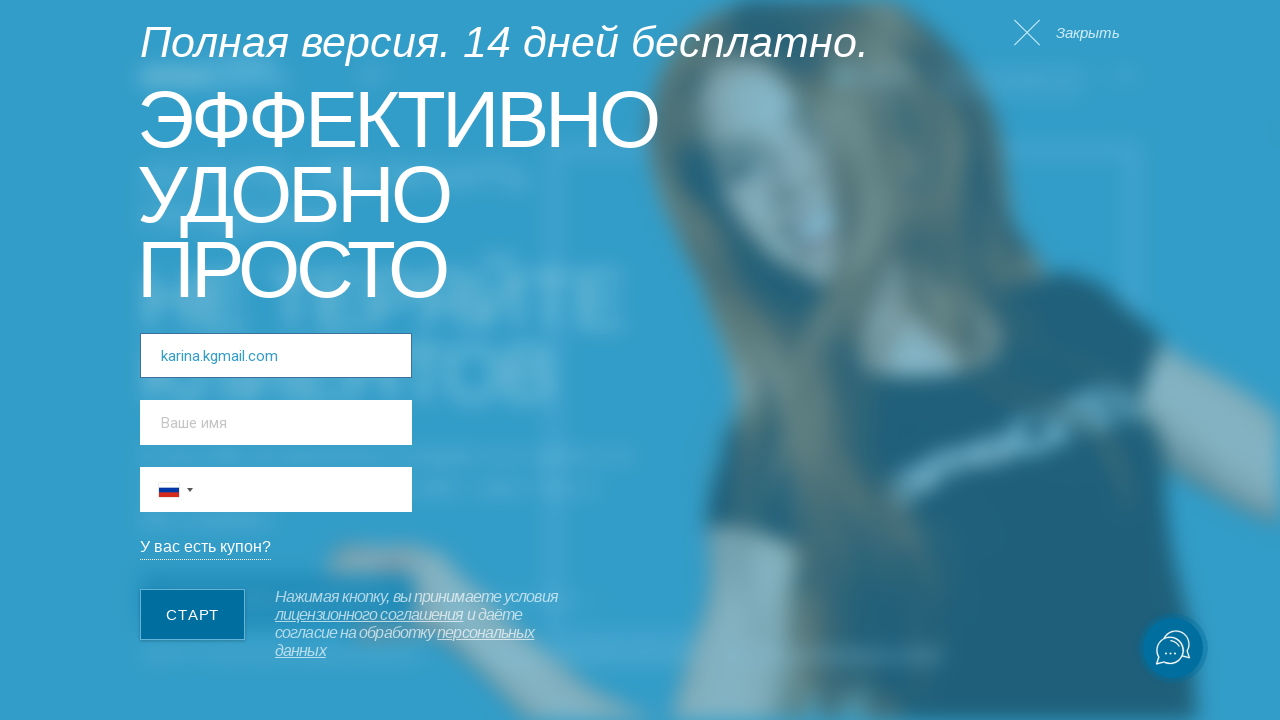

Filled first name field with 'Карина' on input[name='signup[data][first_name]']
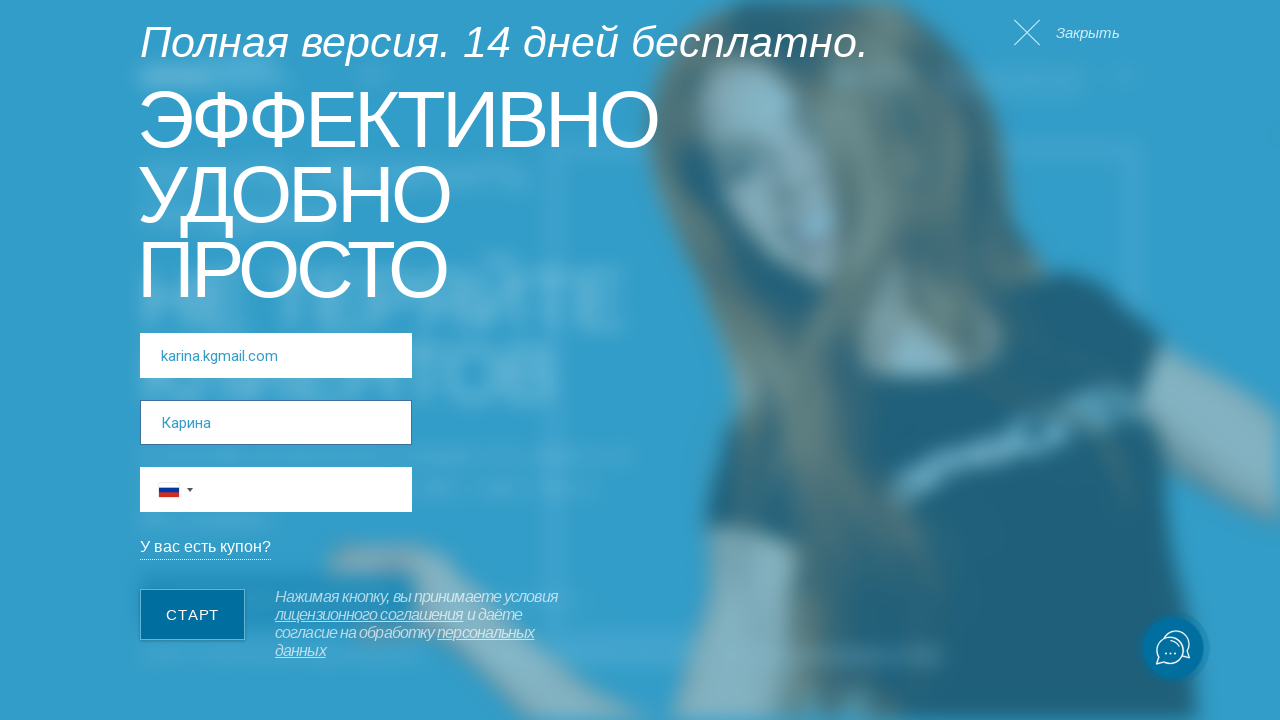

Filled phone number field with '912 345-87-67' on input[name='signup[data][phone_num_unformated]']
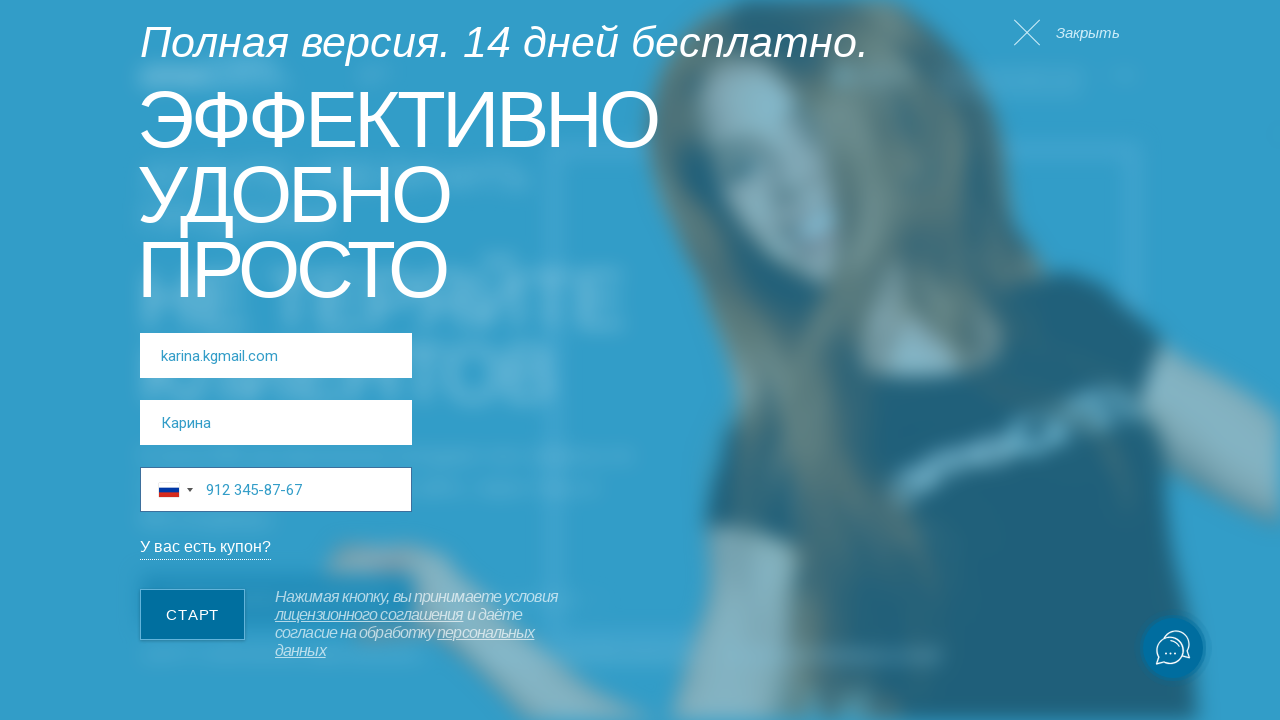

Clicked submit button to submit trial signup form at (192, 615) on #try_now__button_submit
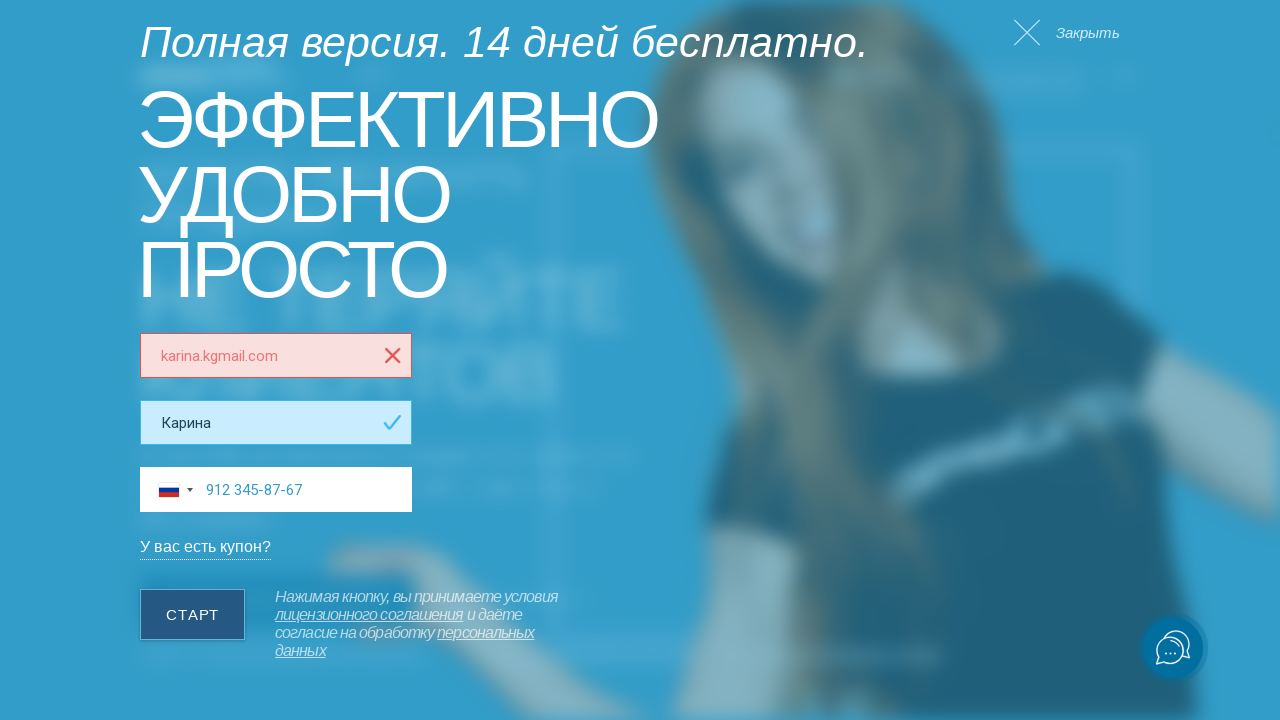

Email validation error message appeared, confirming invalid email format was rejected
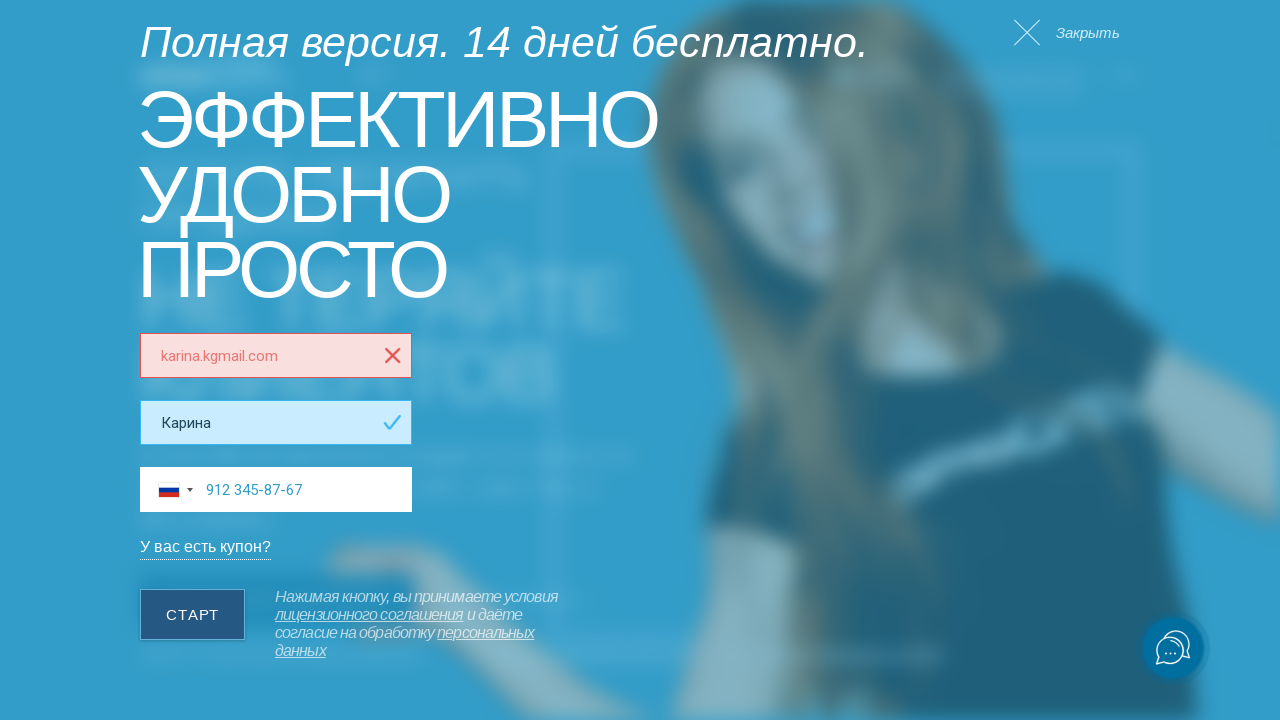

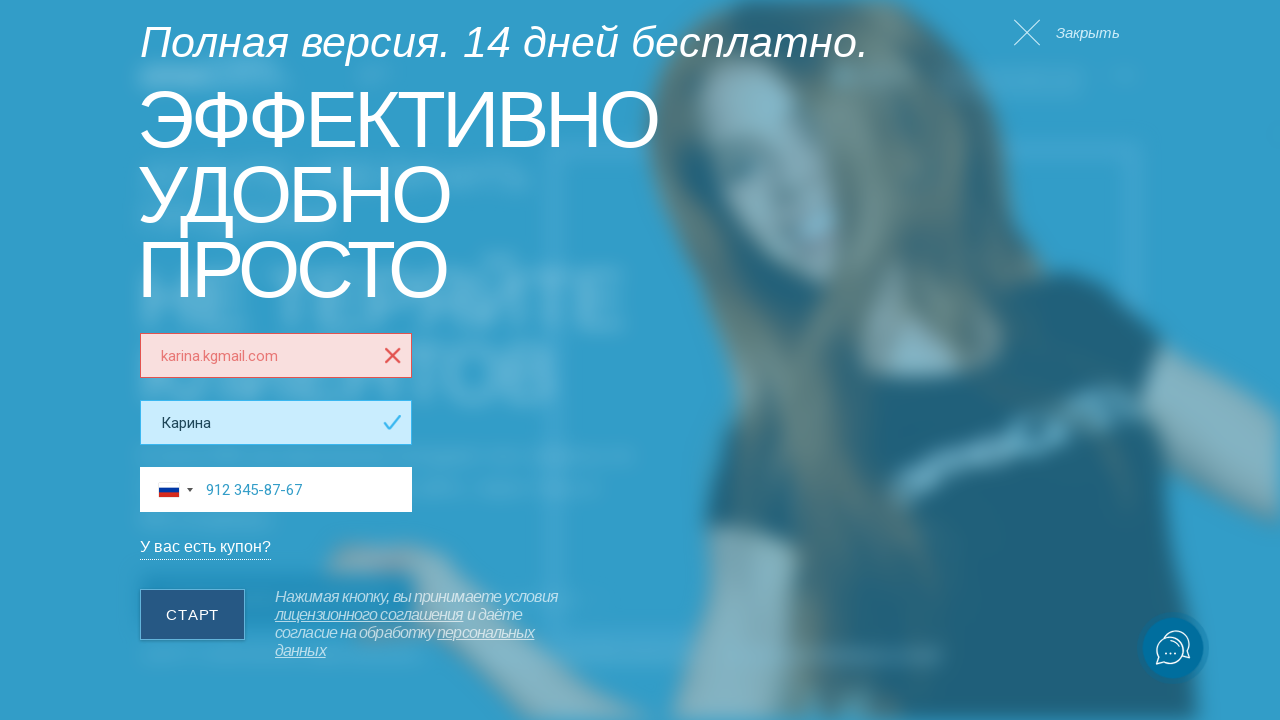